Tests that an input field can be cleared and verified to contain an empty string value.

Starting URL: http://knockoutjs.com/examples/controlTypes.html

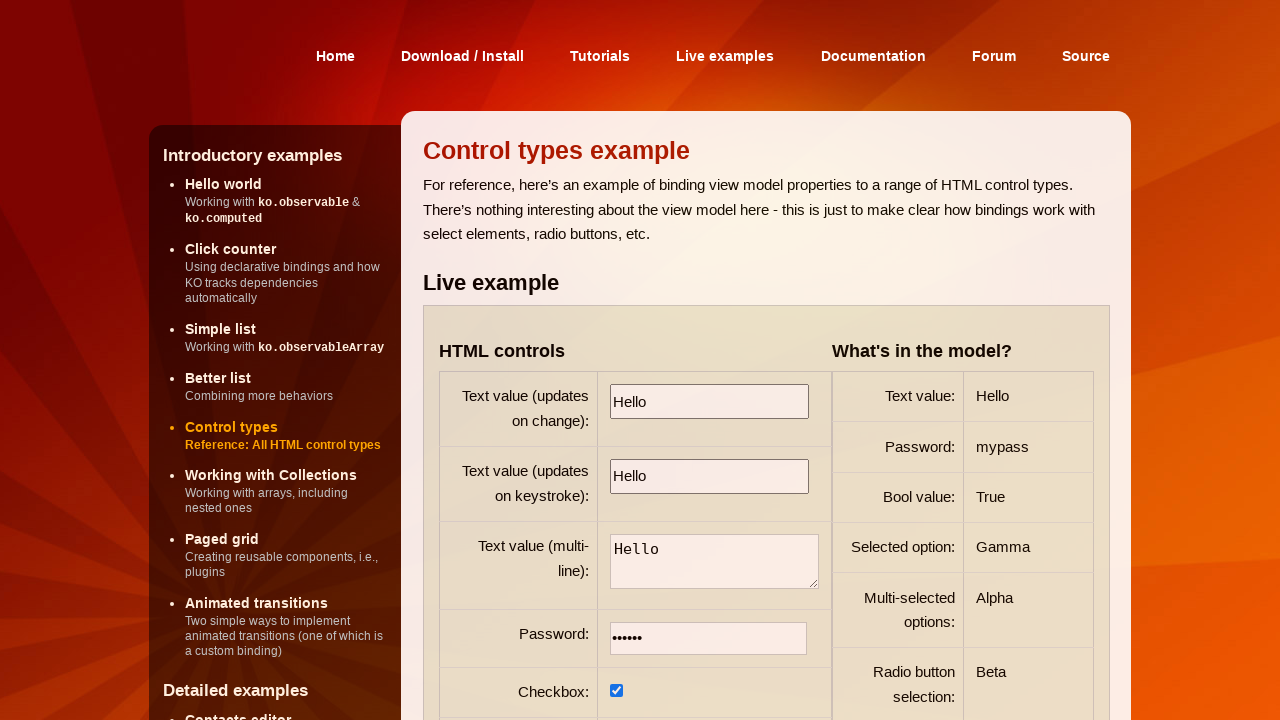

Cleared the first input field by filling with empty string on input >> nth=0
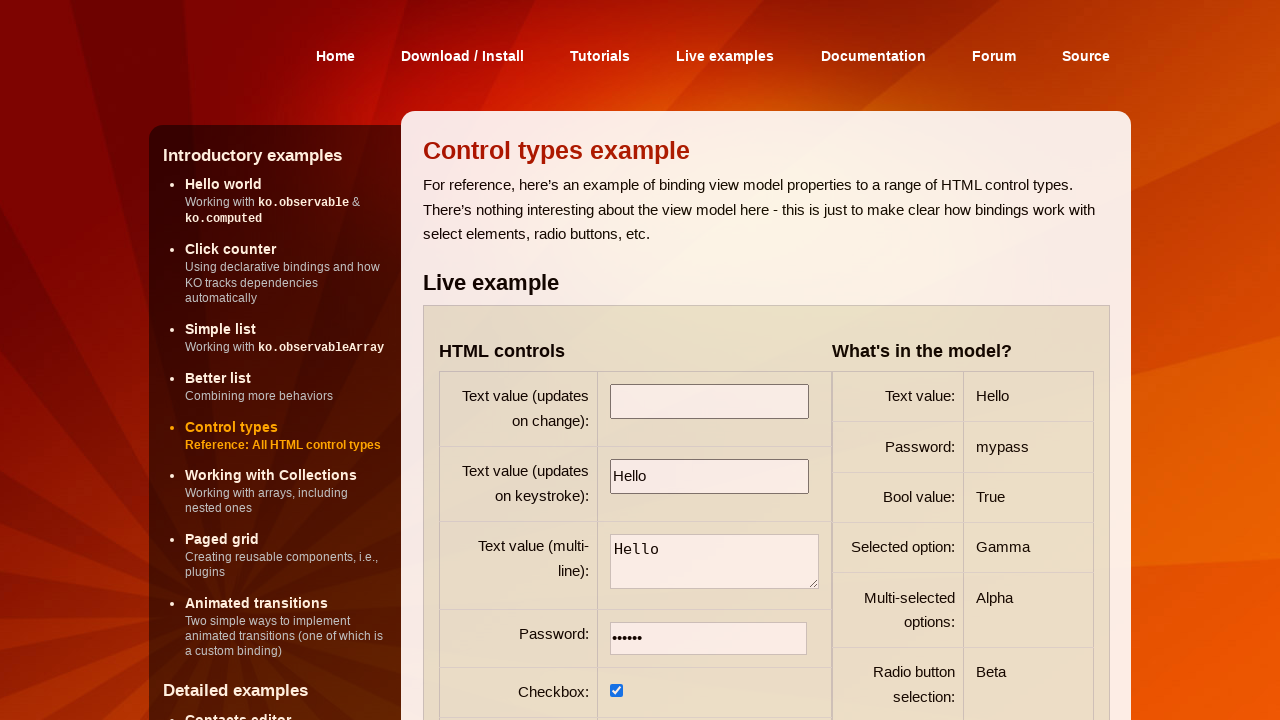

Verified that the input field value is an empty string
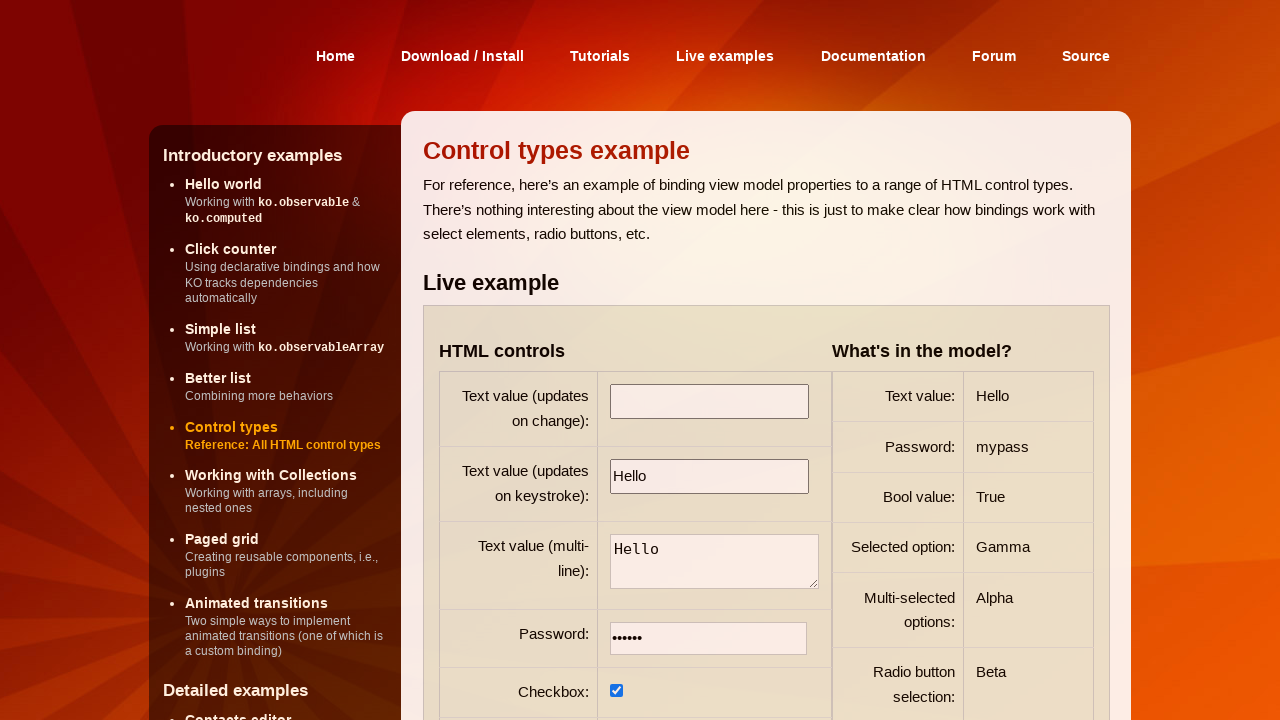

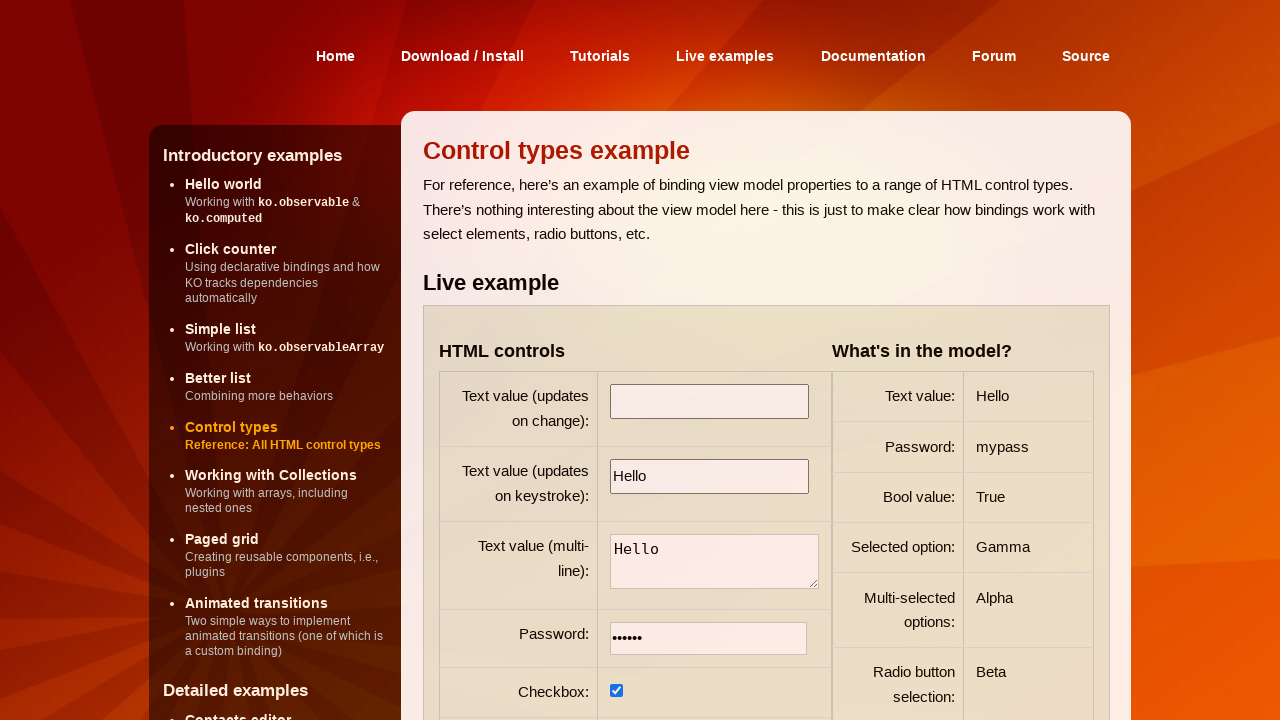